Tests JavaScript prompt alert handling by clicking a button to trigger a prompt, entering text into the prompt, and accepting it

Starting URL: https://the-internet.herokuapp.com/javascript_alerts

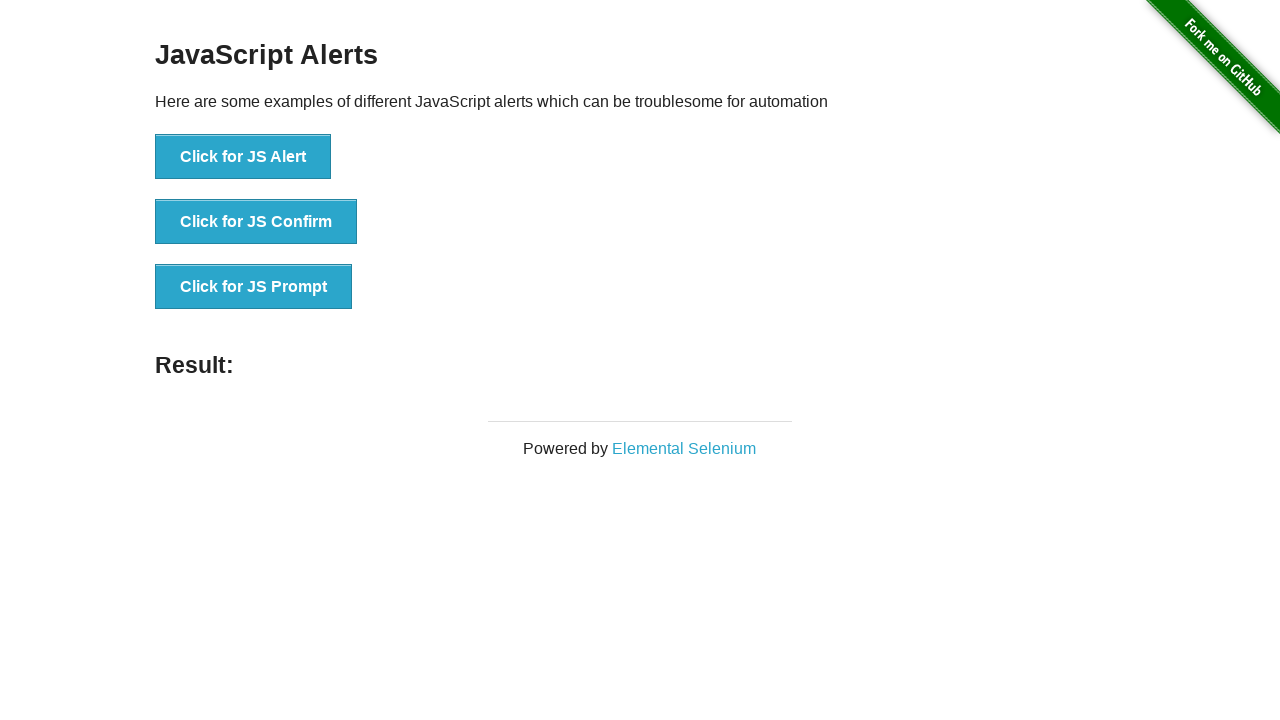

Clicked 'Click for JS Prompt' button to trigger prompt dialog at (254, 287) on xpath=//button[text()='Click for JS Prompt']
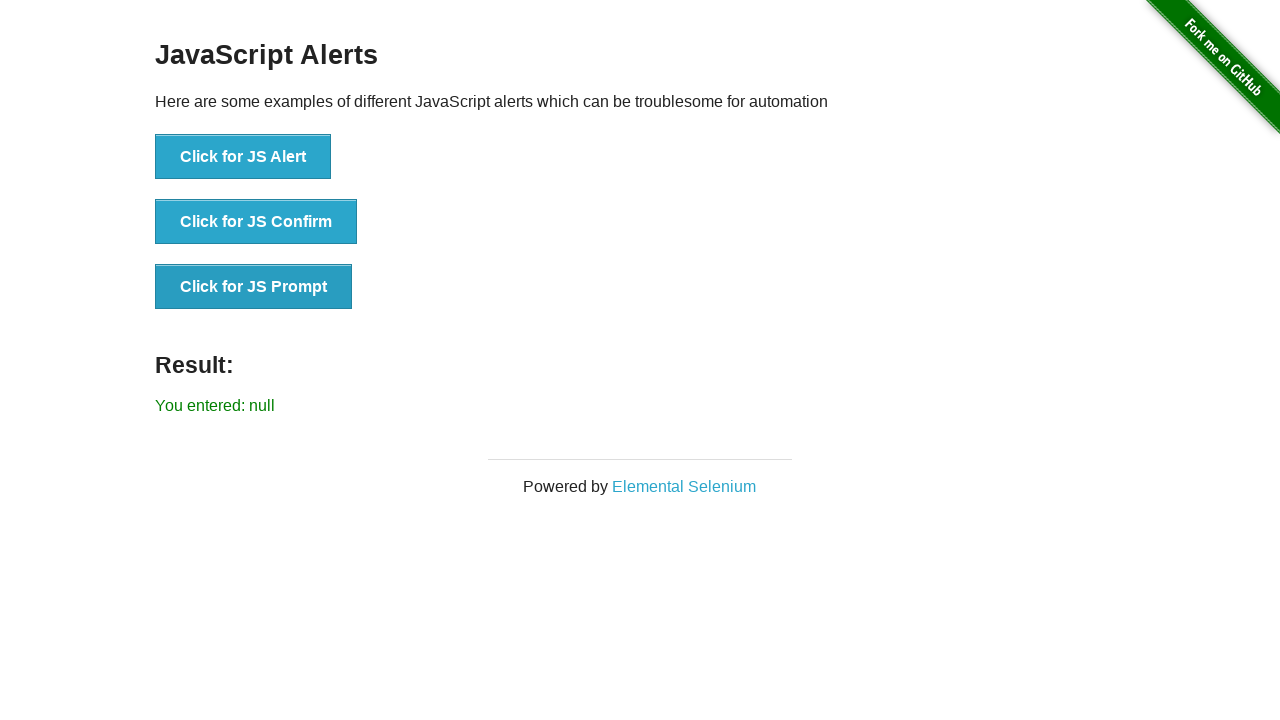

Set up dialog handler to accept prompt with text 'Abhishek Bhat'
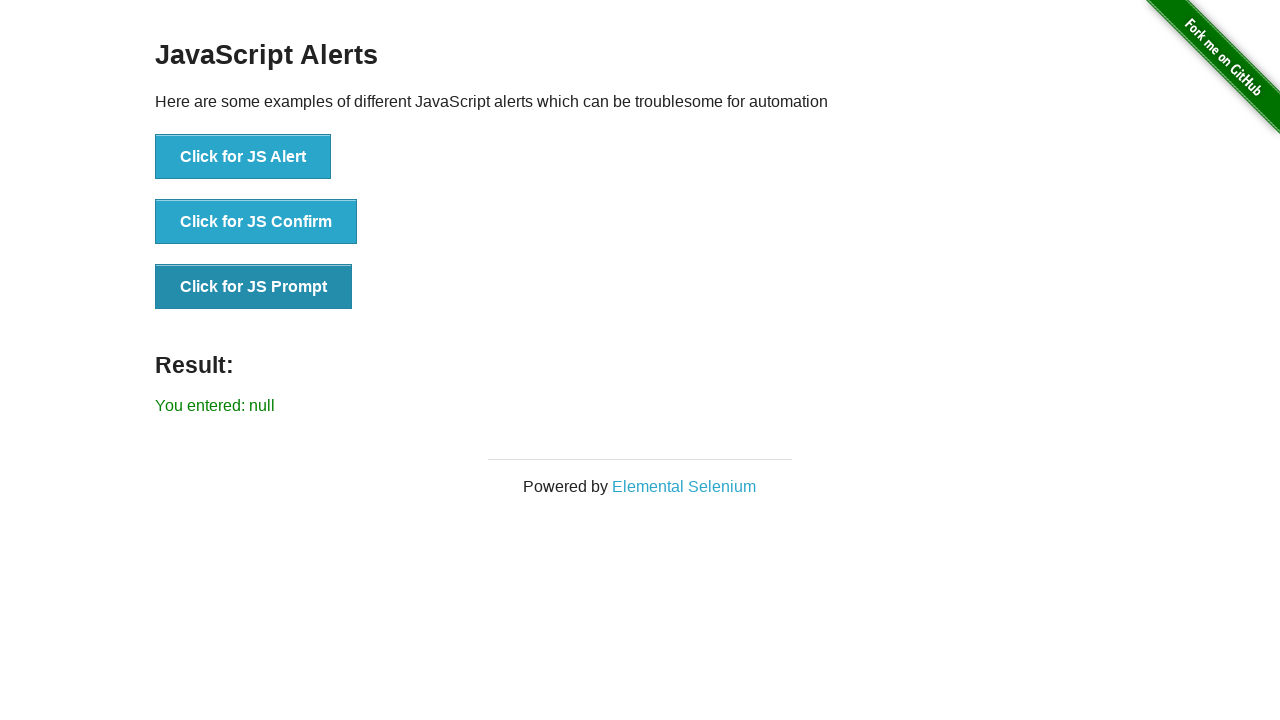

Clicked 'Click for JS Prompt' button again to trigger prompt with handler at (254, 287) on xpath=//button[text()='Click for JS Prompt']
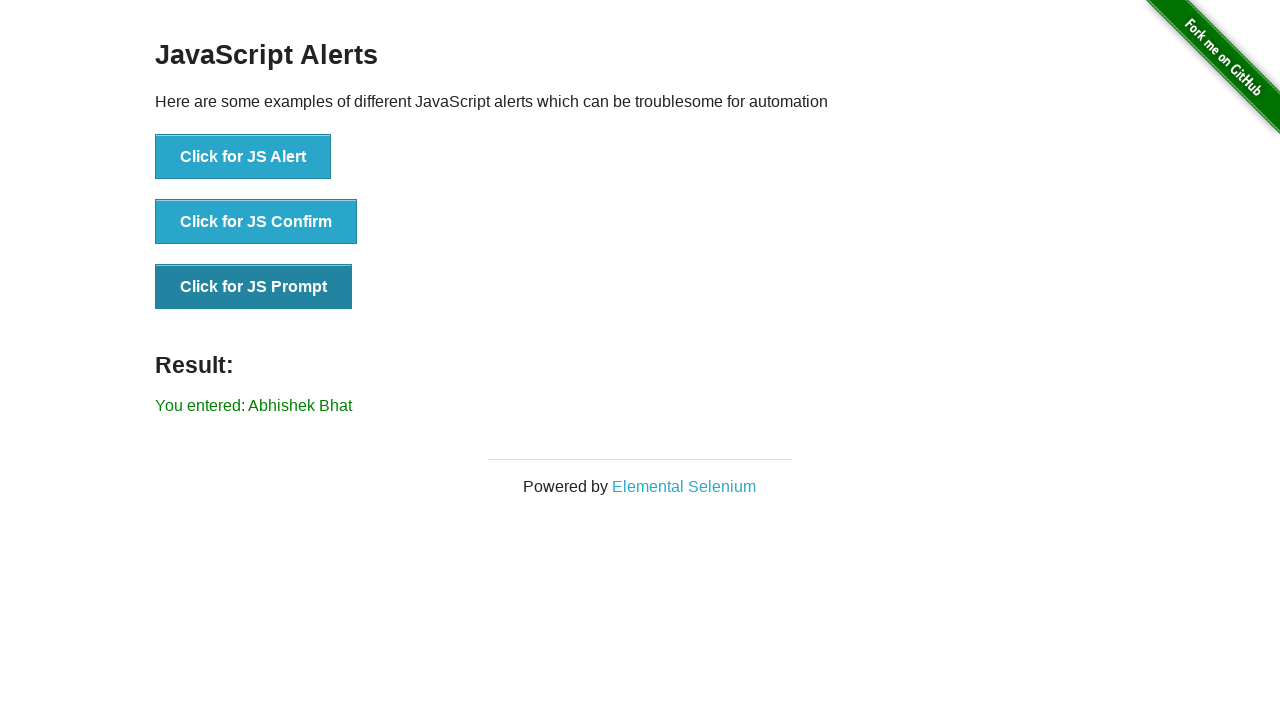

Waited for result element to be displayed
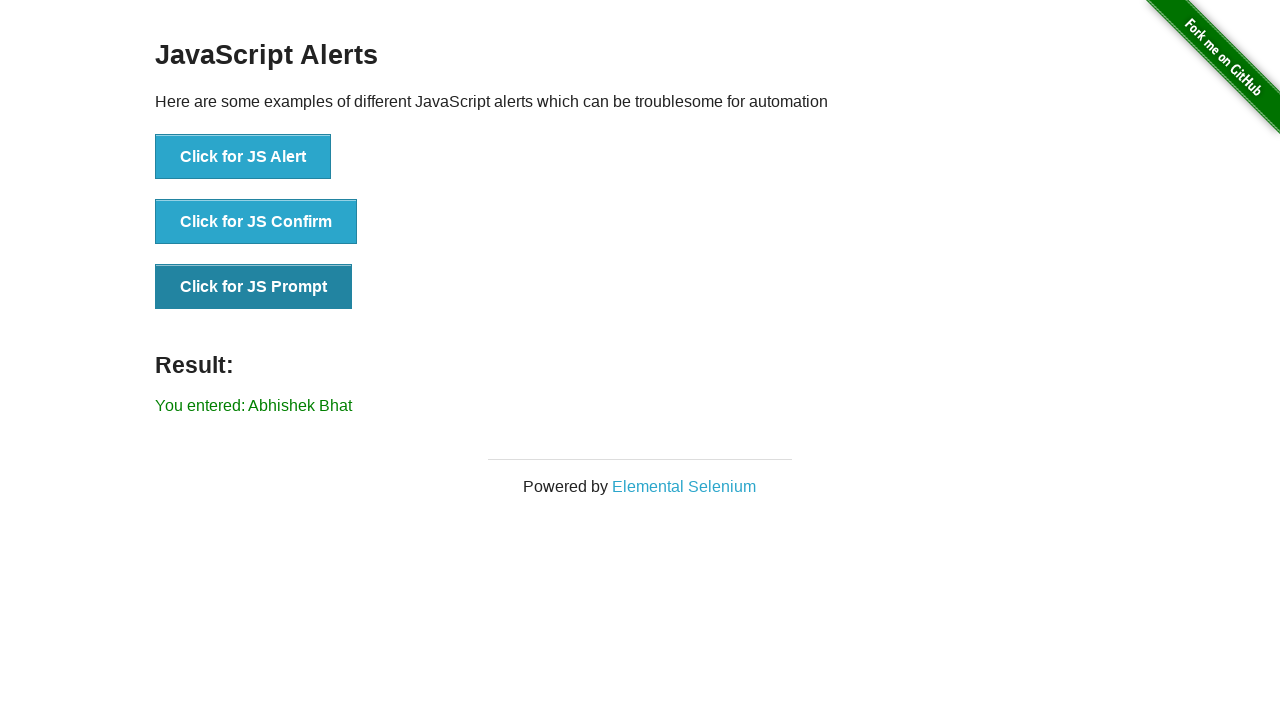

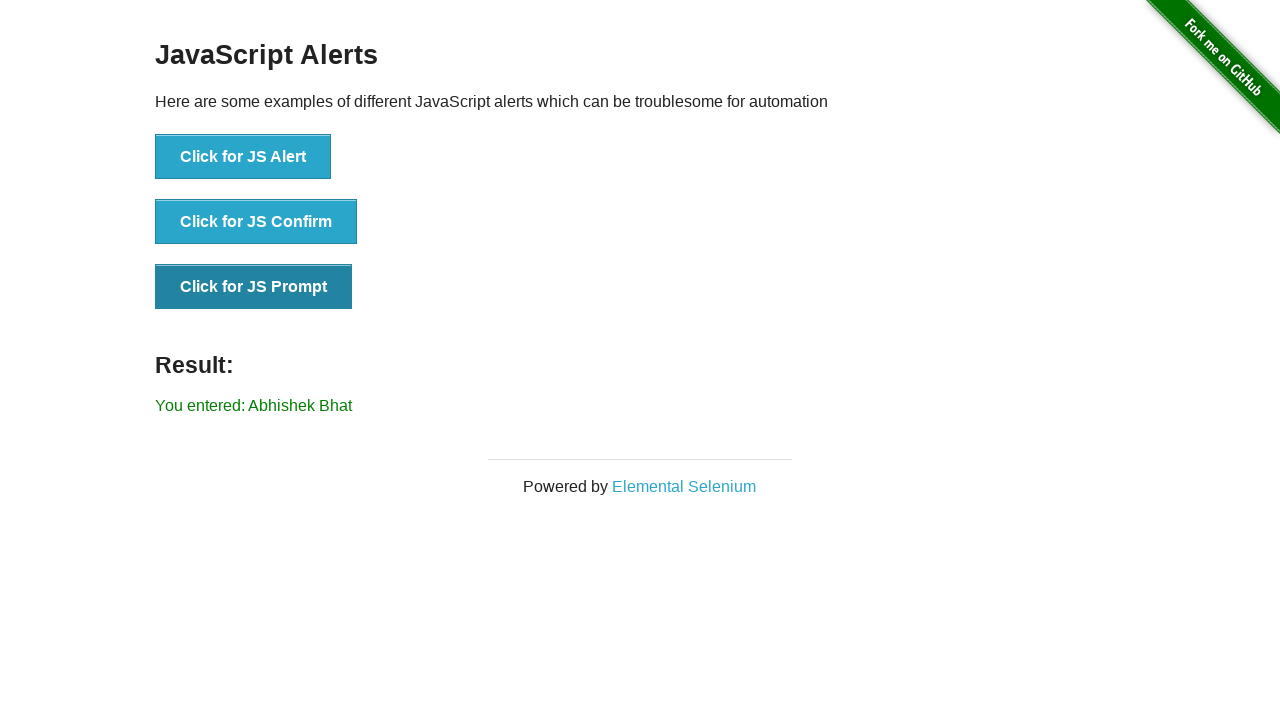